Tests interaction with a web table on a practice automation page by scrolling to the bottom of the page and verifying the table structure (rows and columns) is accessible.

Starting URL: https://rahulshettyacademy.com/AutomationPractice/

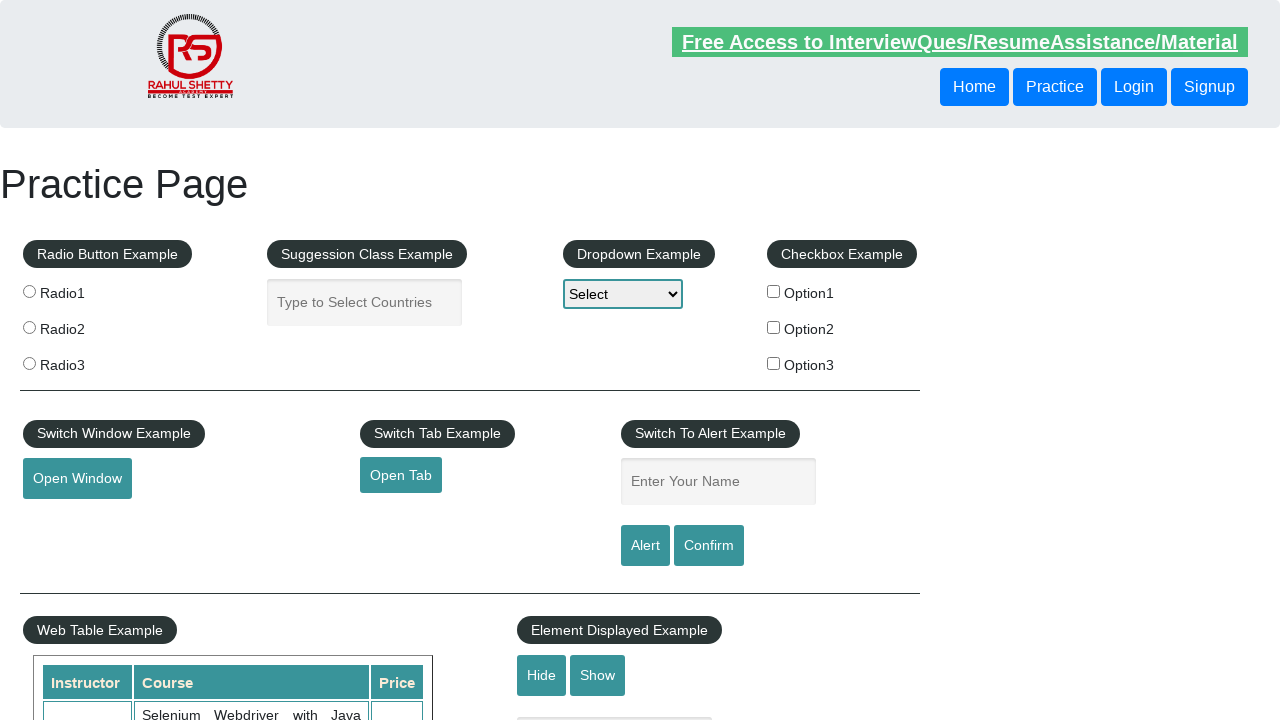

Scrolled to the bottom of the page
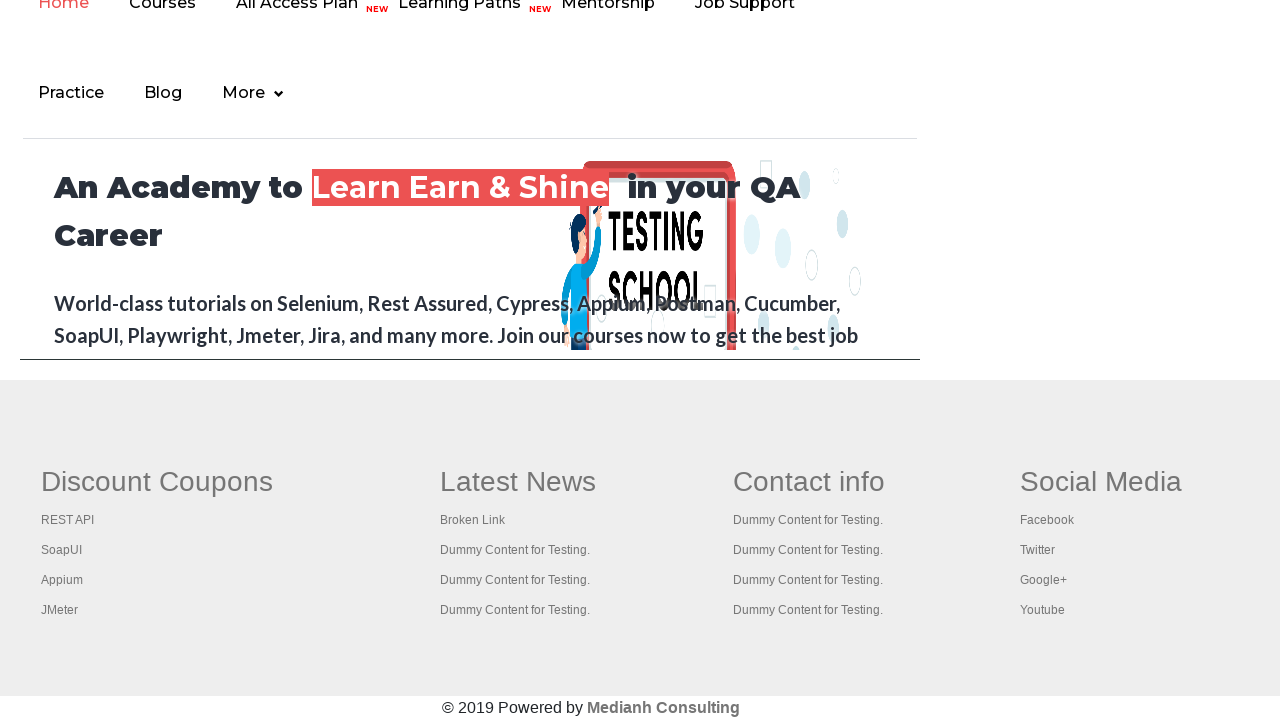

Product table loaded and visible
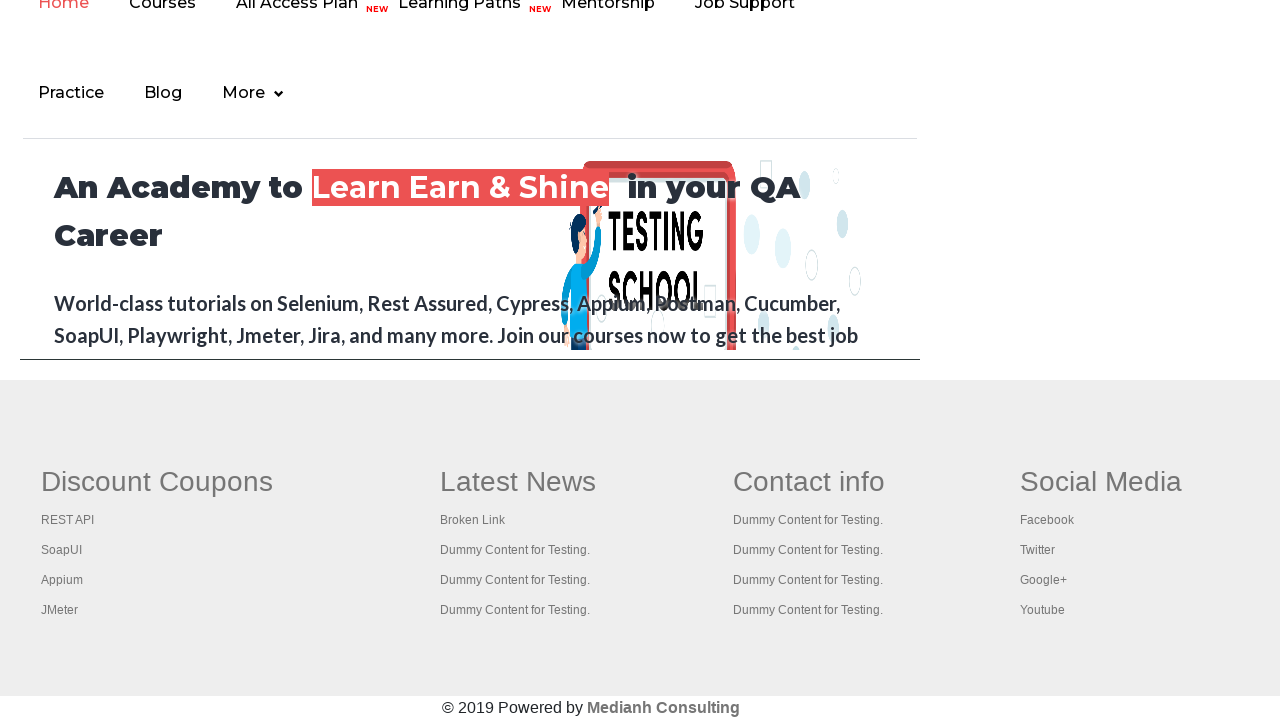

Verified table rows are present
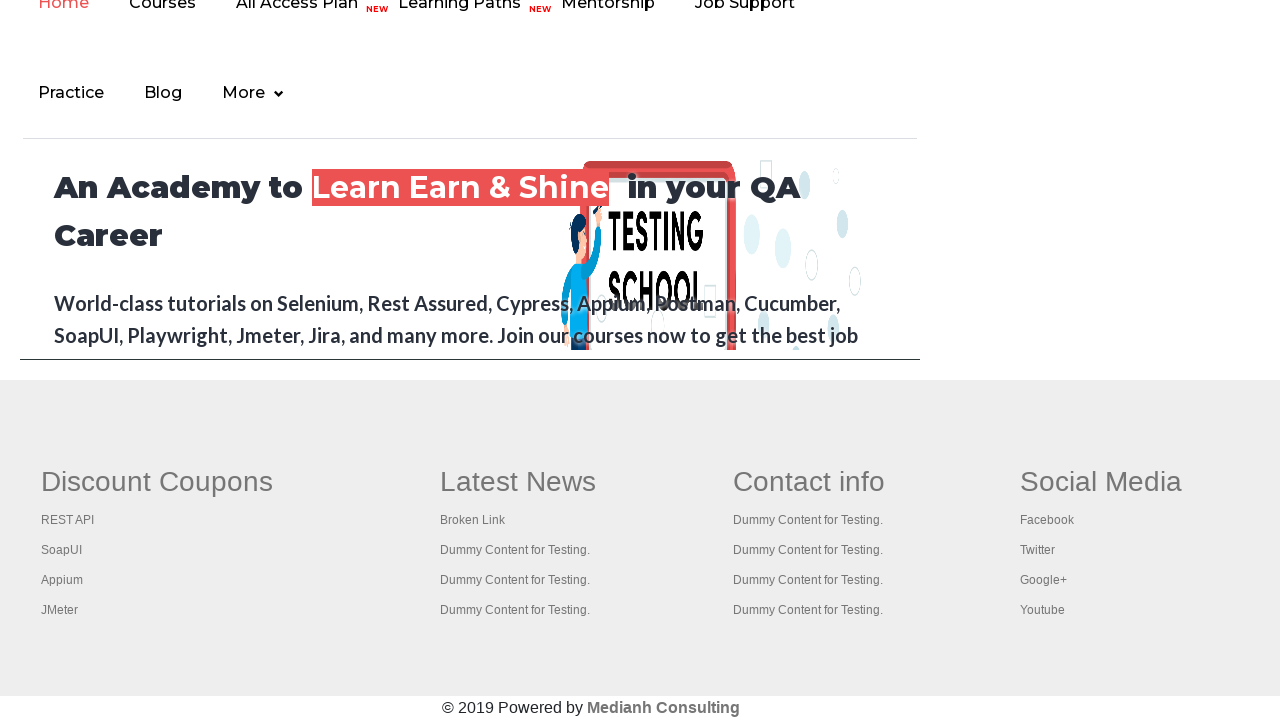

Verified table columns in the first row are accessible
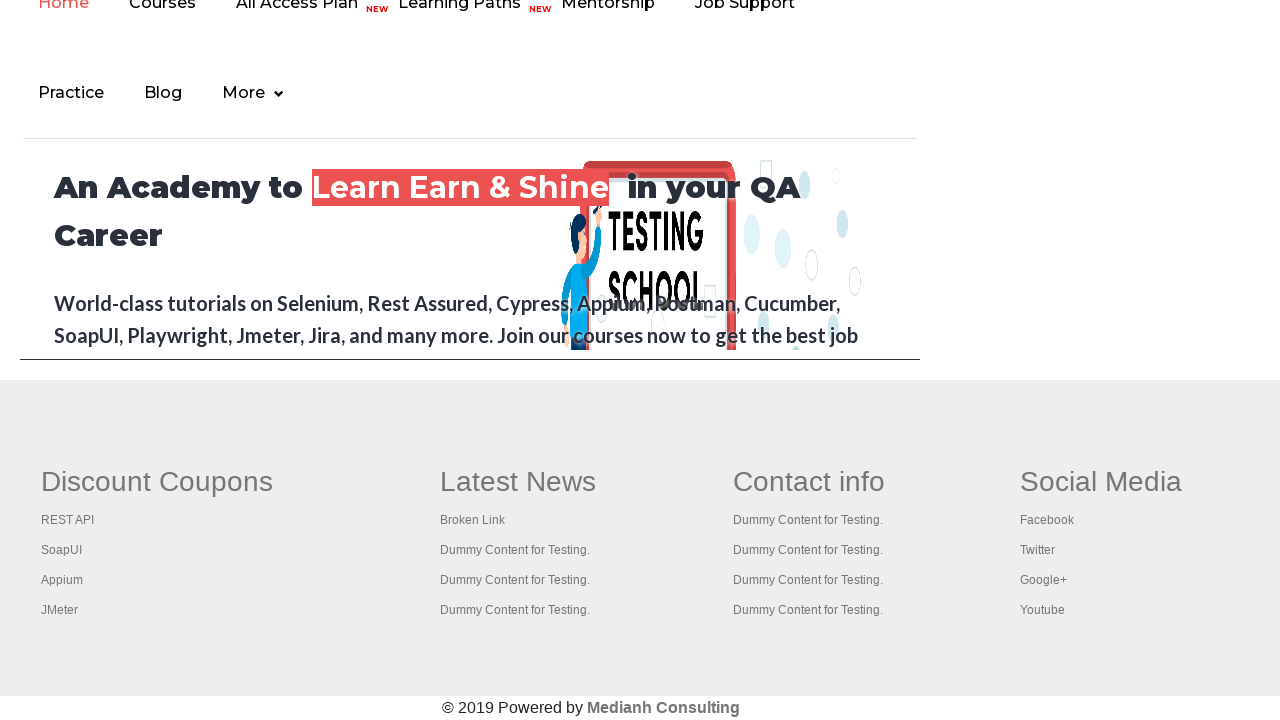

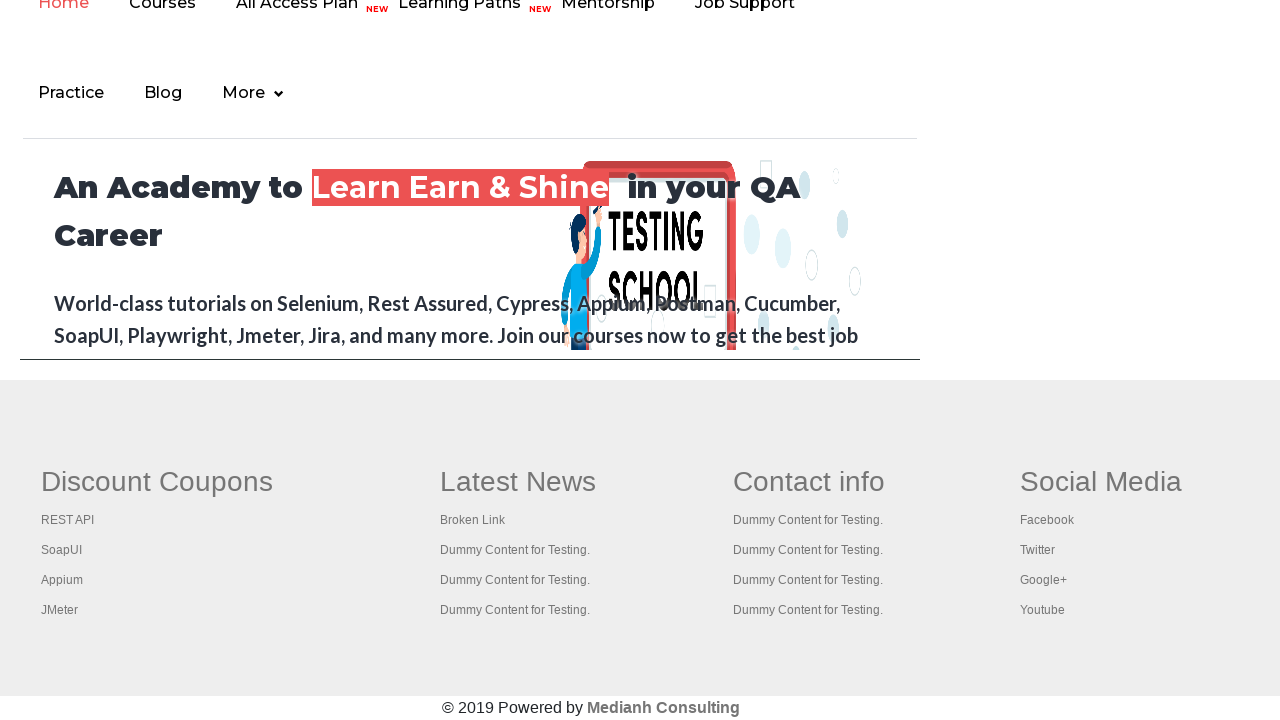